Tests sorting functionality on a table by clicking the column header twice and verifying the items are sorted correctly

Starting URL: http://rahulshettyacademy.com/seleniumPractise/#/offers

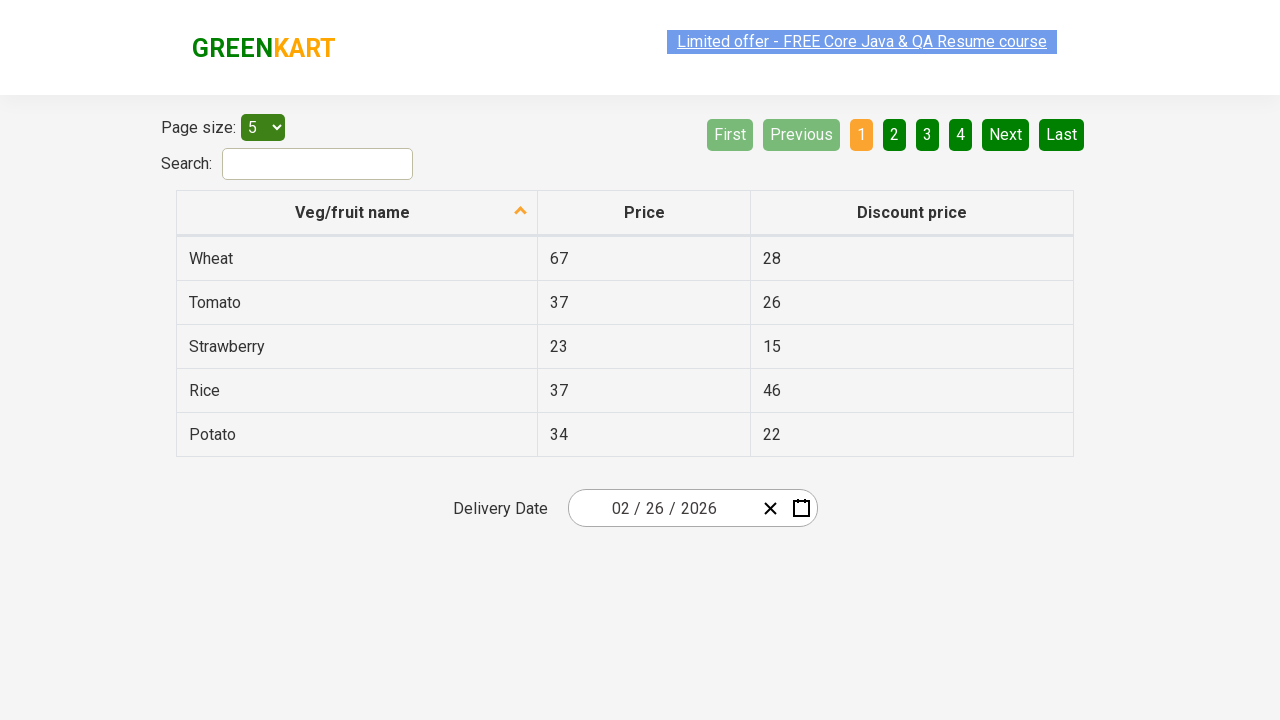

Clicked second column header to sort table at (644, 213) on tr th:nth-child(2)
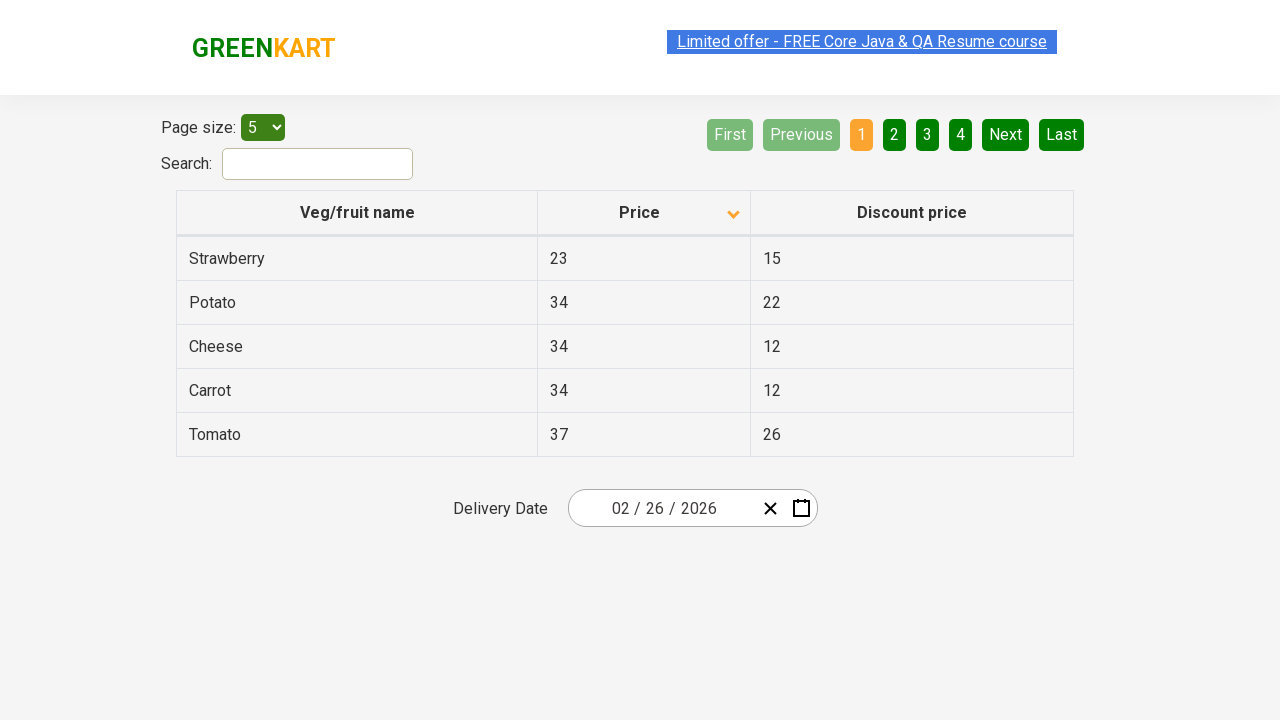

Clicked second column header again to reverse sort order at (644, 213) on tr th:nth-child(2)
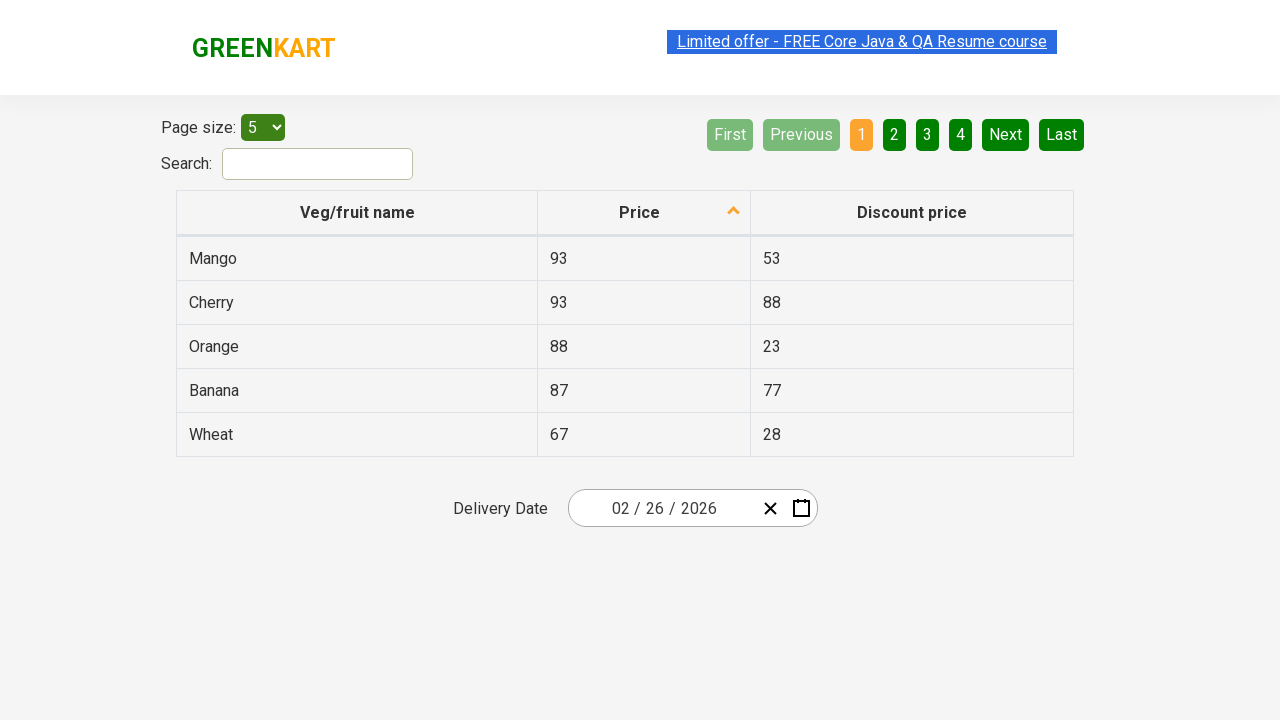

Retrieved all items from second column
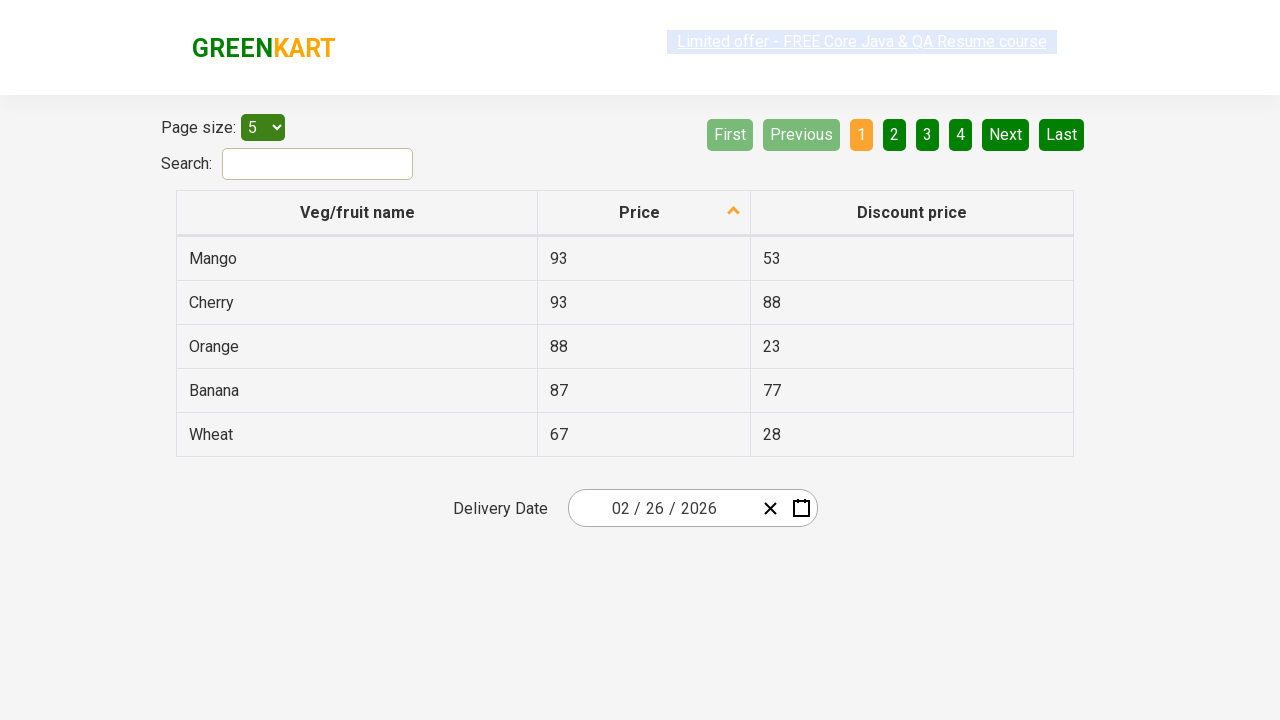

Verified items are sorted in descending order
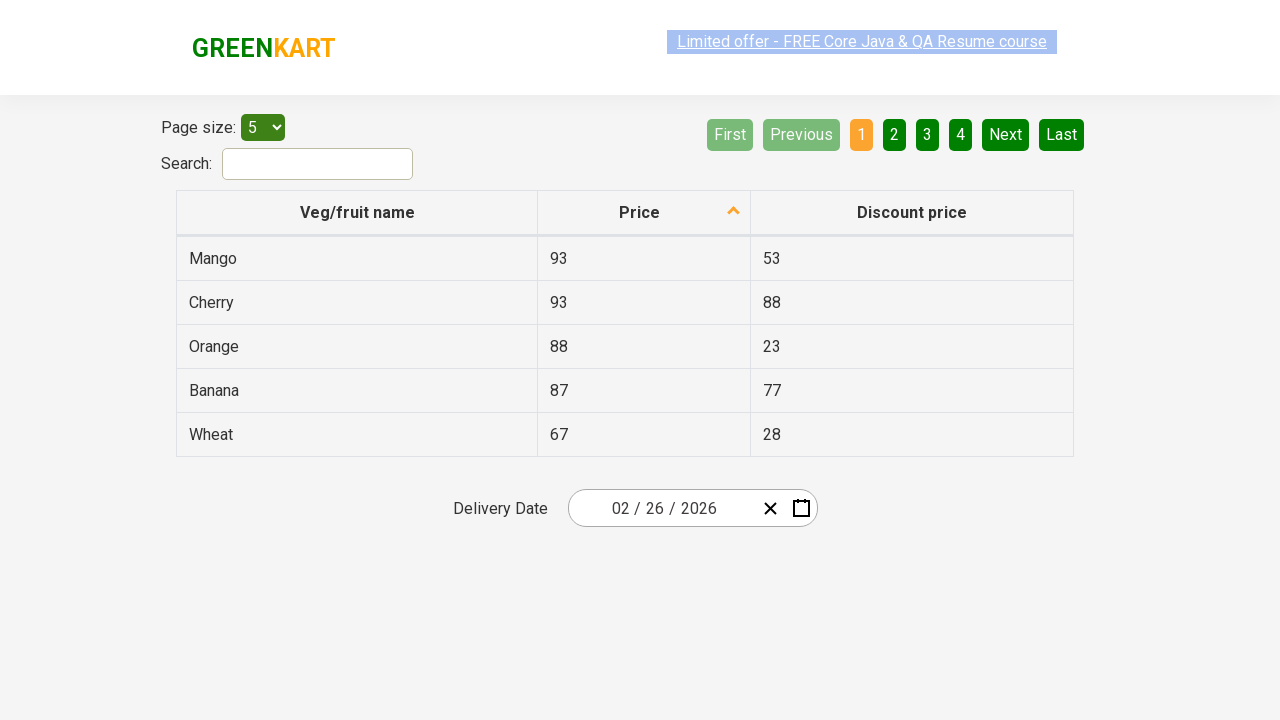

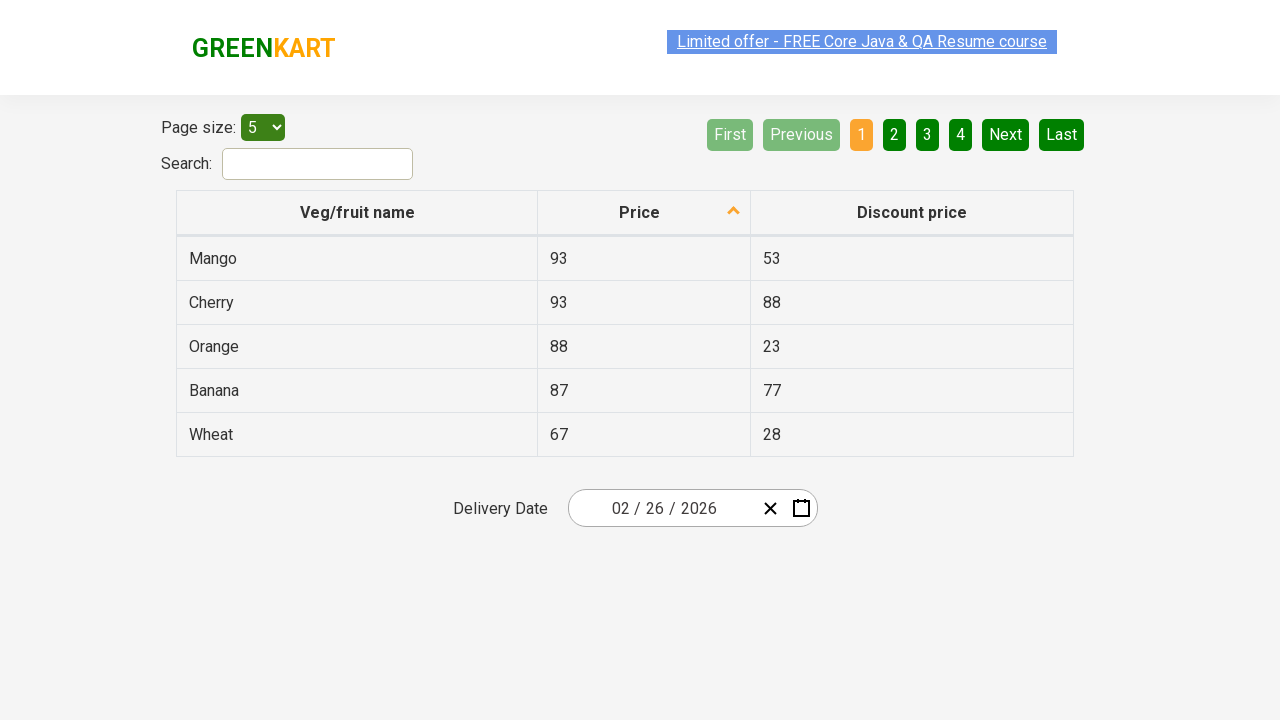